Tests navigation to Add/Remove Elements page, takes a screenshot, and clicks to add an element

Starting URL: https://the-internet.herokuapp.com

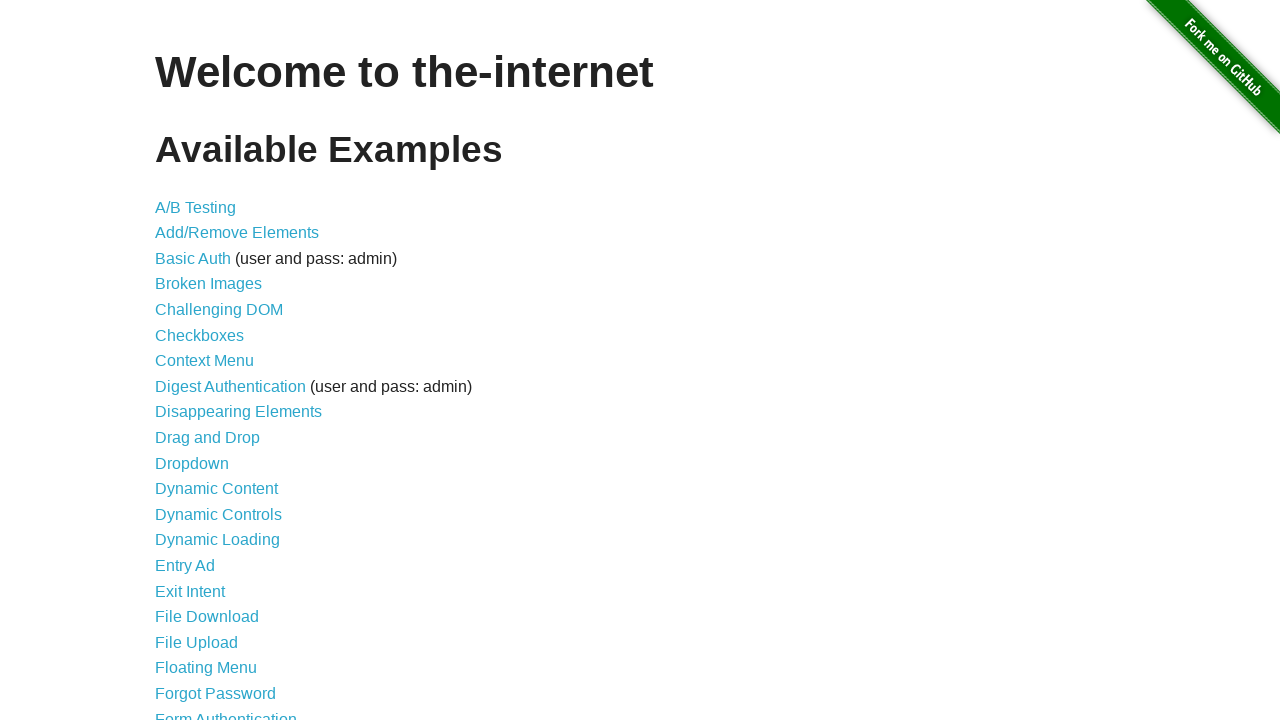

Clicked on Add/Remove Elements link at (237, 233) on text=Add/Remove Elements
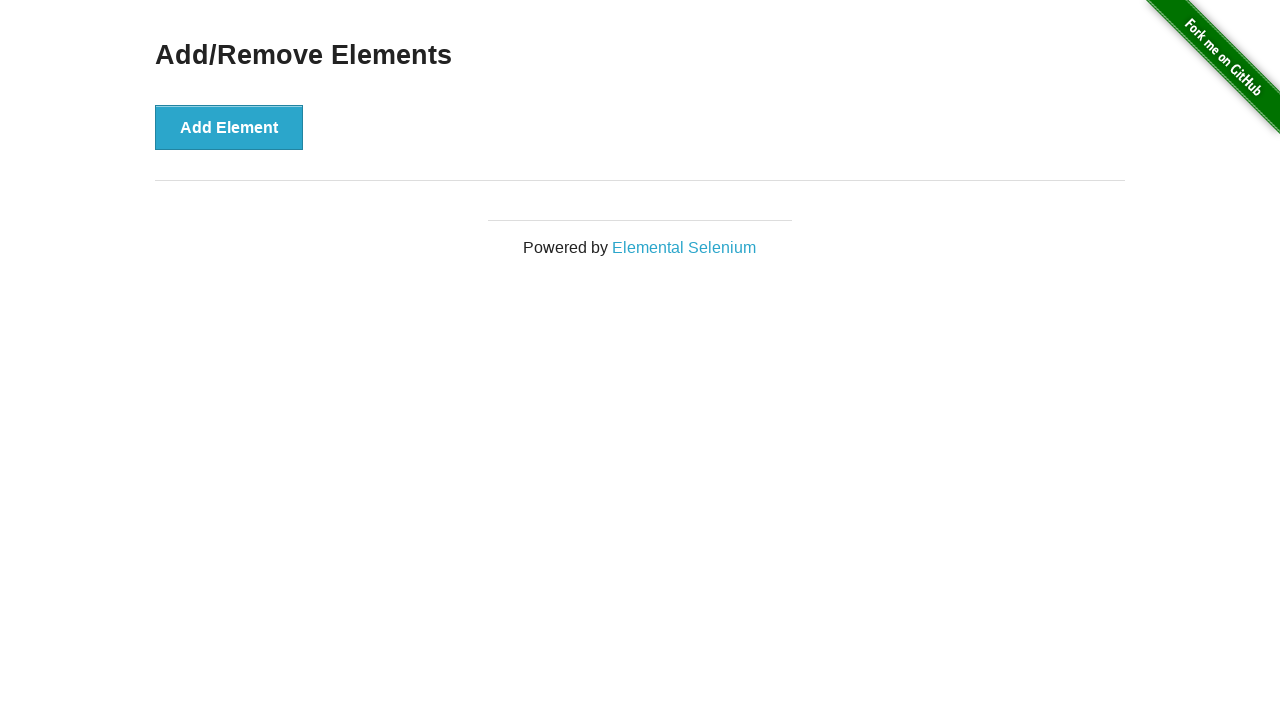

Clicked on Add Element button at (229, 127) on text=Add Element
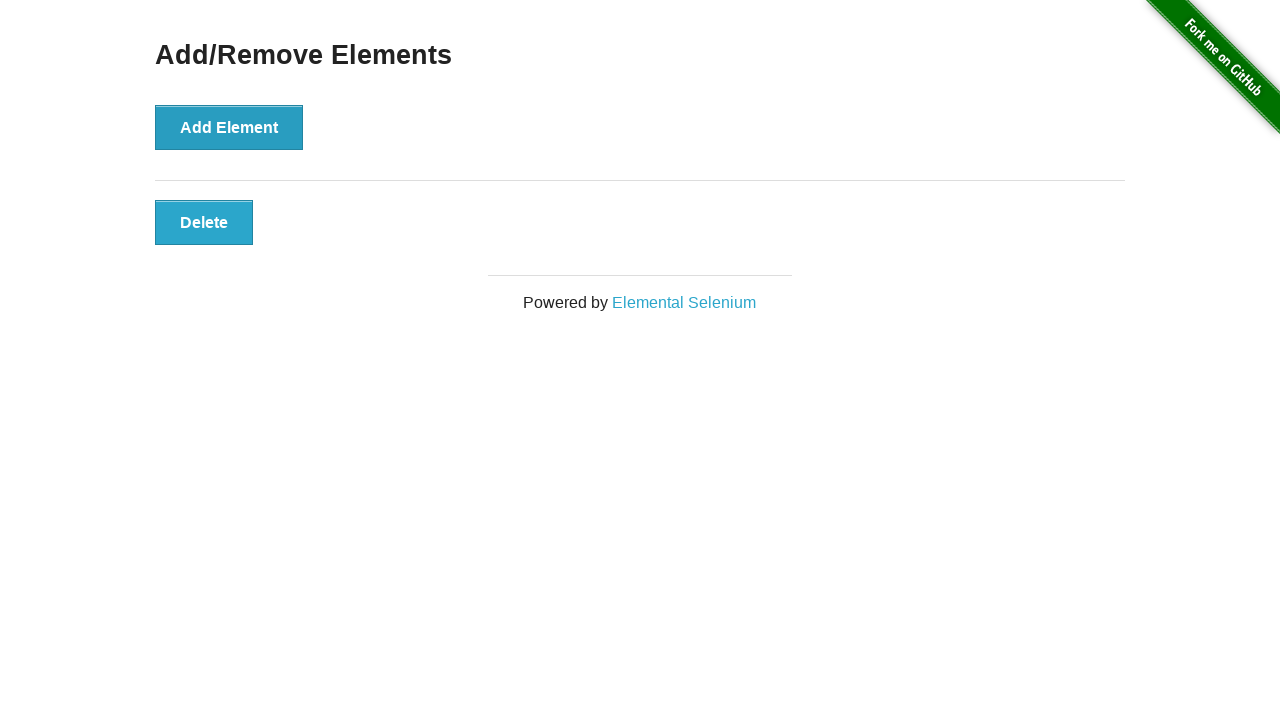

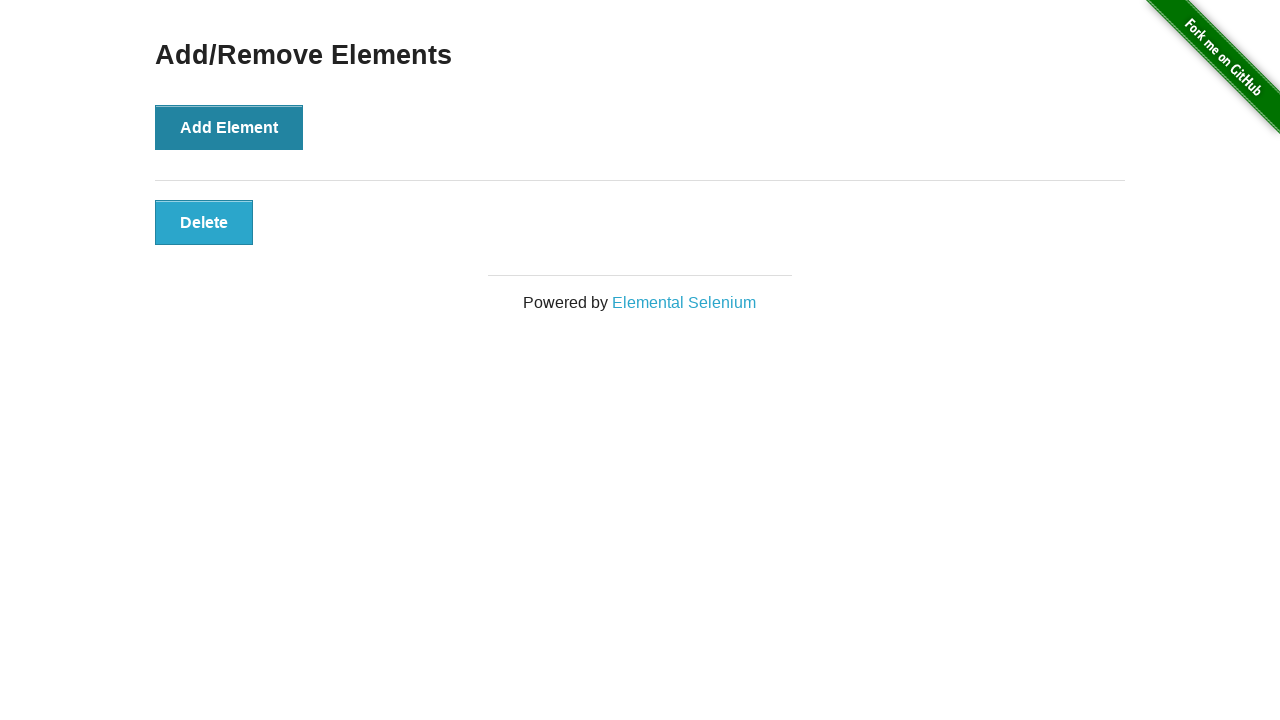